Tests a signup/registration form by filling in first name, last name, and email fields, then submitting the form

Starting URL: https://secure-retreat-92358.herokuapp.com/

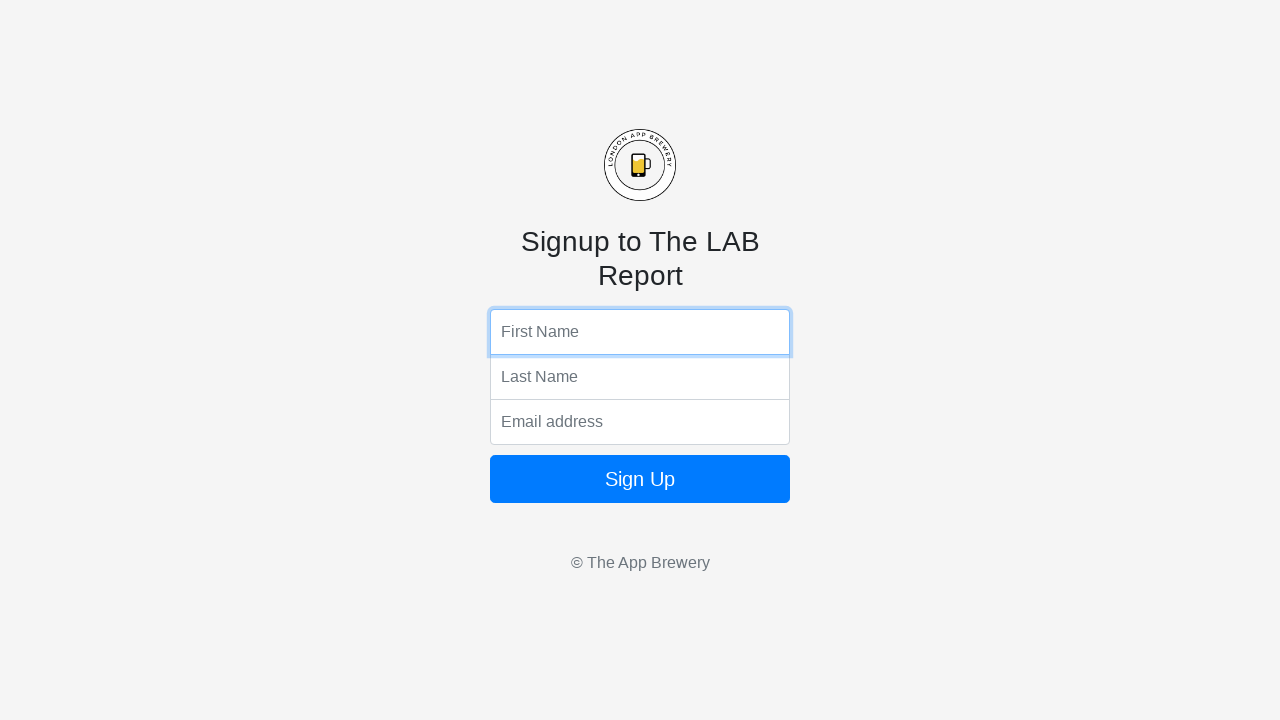

Filled first name field with 'Jordan' on input[name='fName']
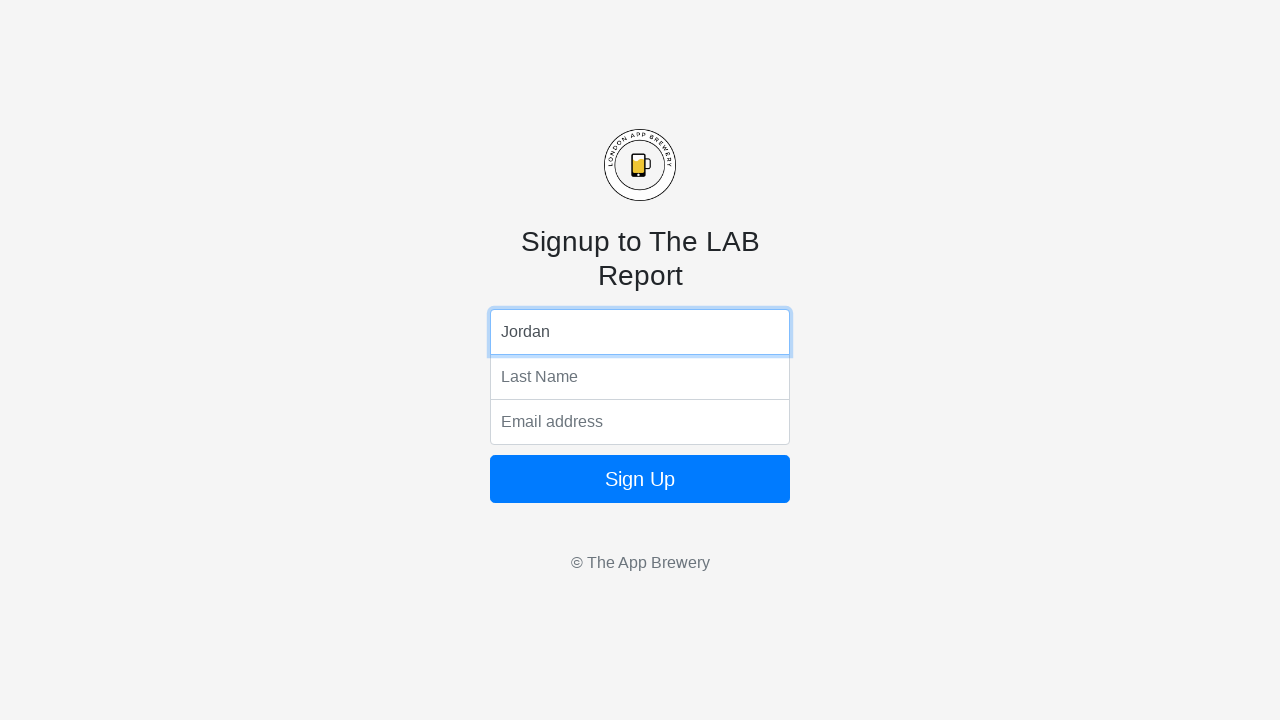

Filled last name field with 'Mitchell' on input[name='lName']
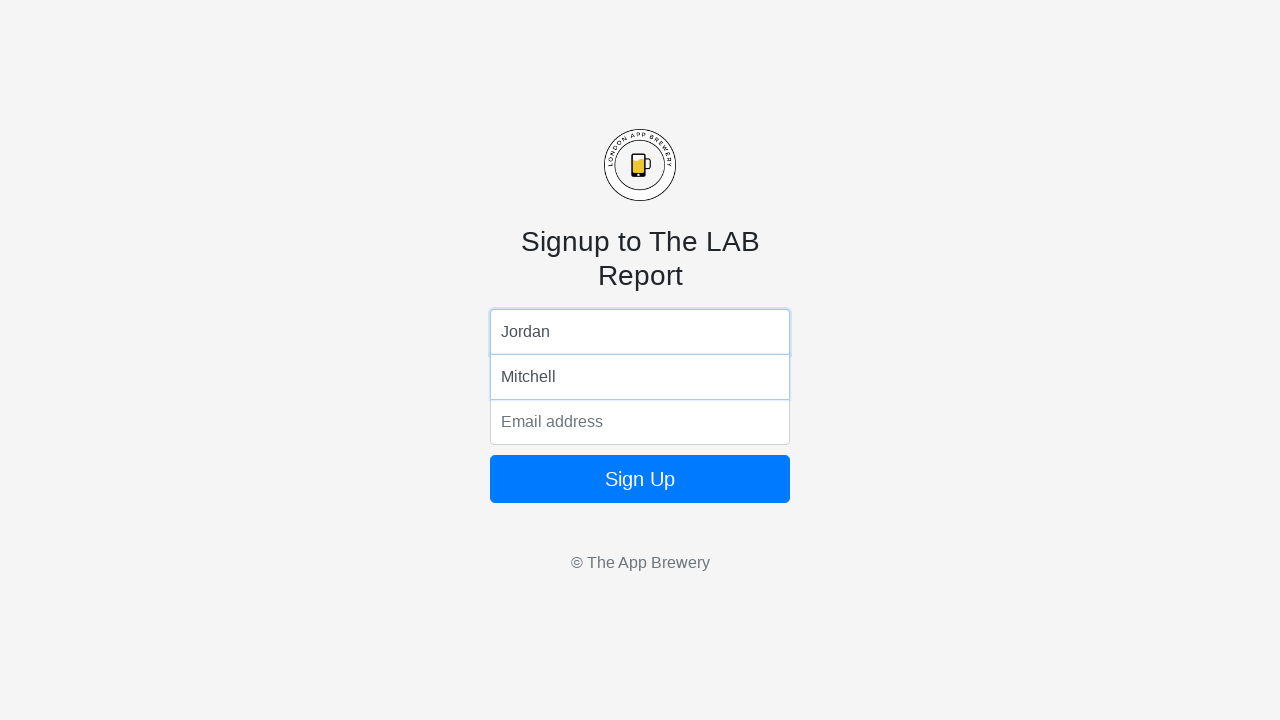

Filled email field with 'jordan.mitchell87@example.com' on input[name='email']
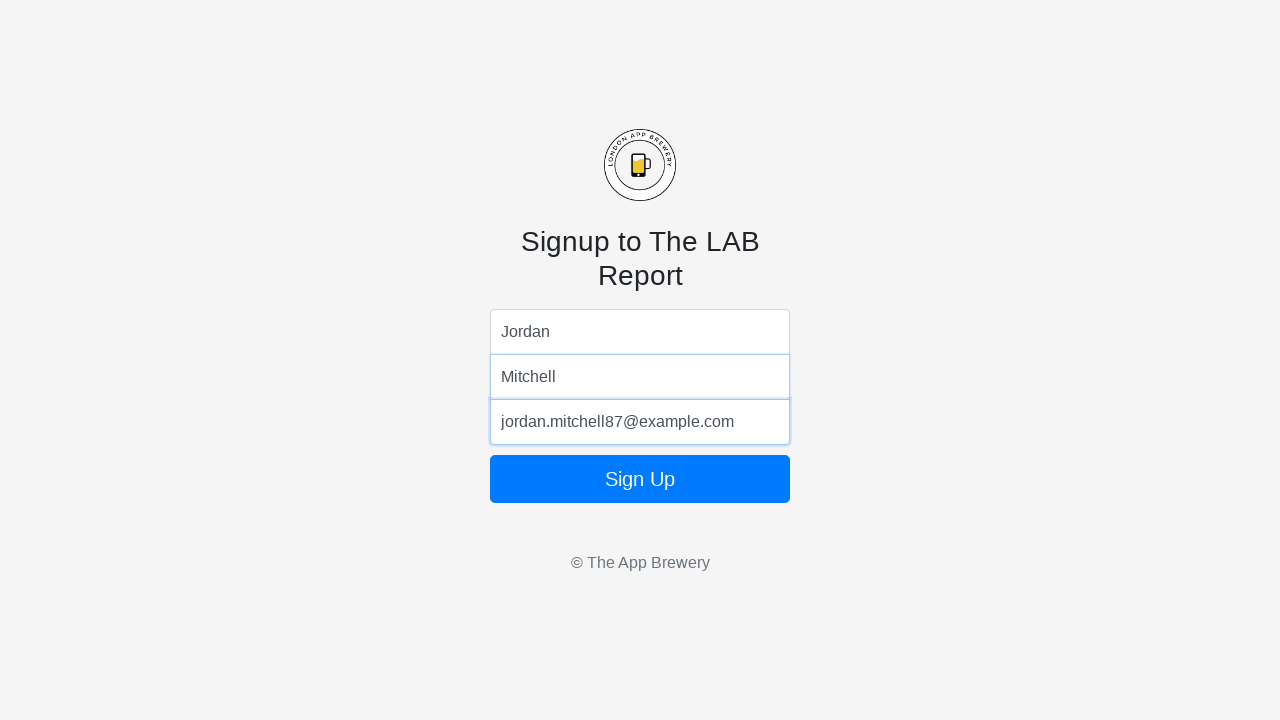

Clicked submit button to complete form submission at (640, 479) on button
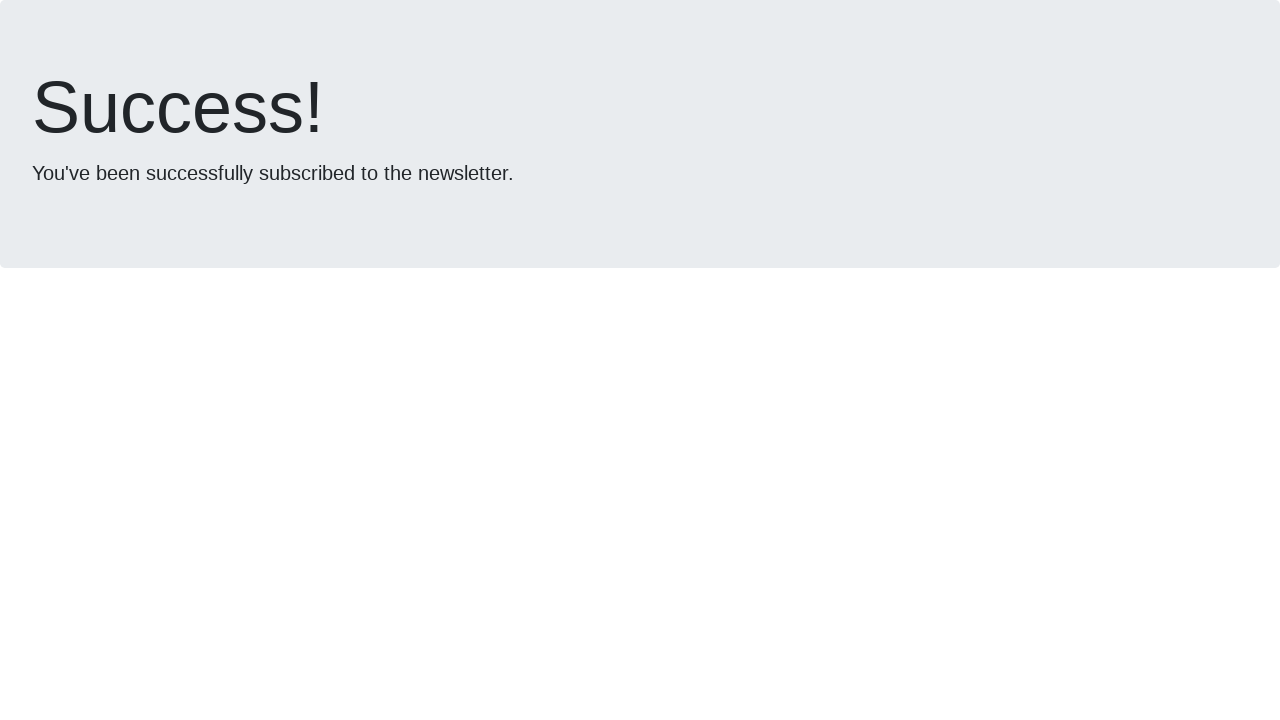

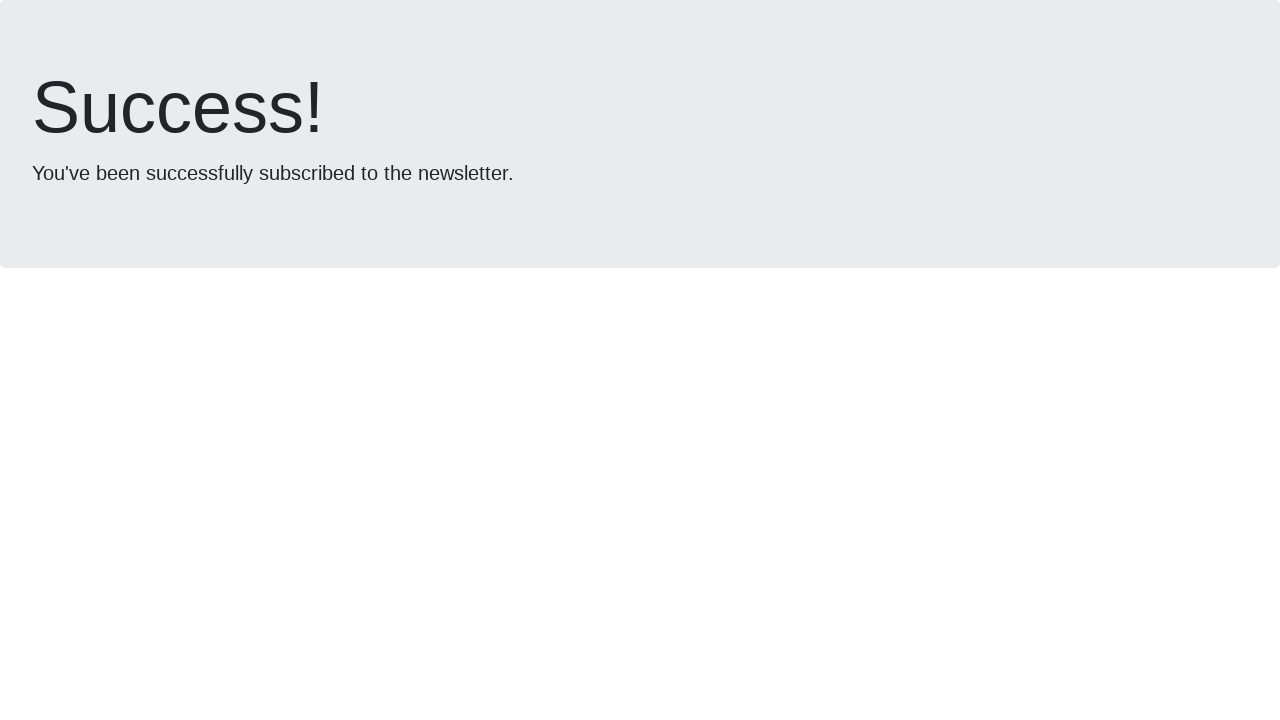